Tests multi-selection by clicking and dragging from first item to item 15 in a selectable list

Starting URL: https://automationfc.github.io/jquery-selectable/

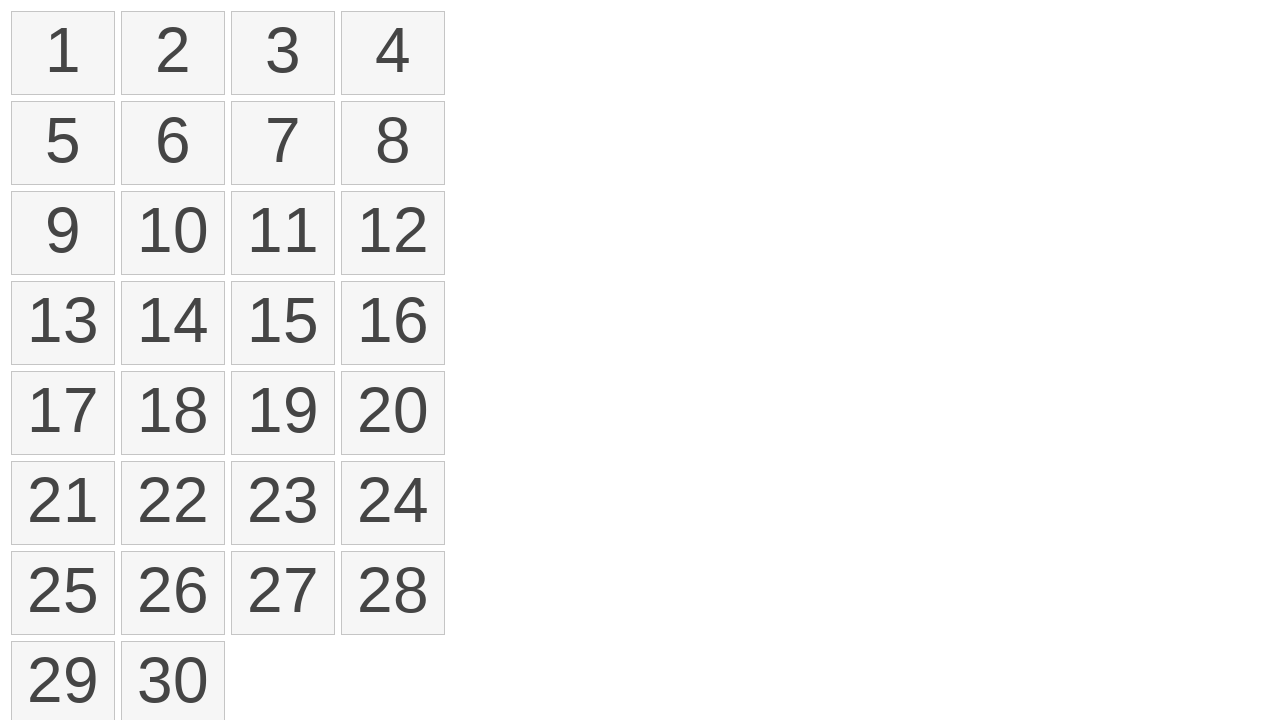

Retrieved all selectable list items
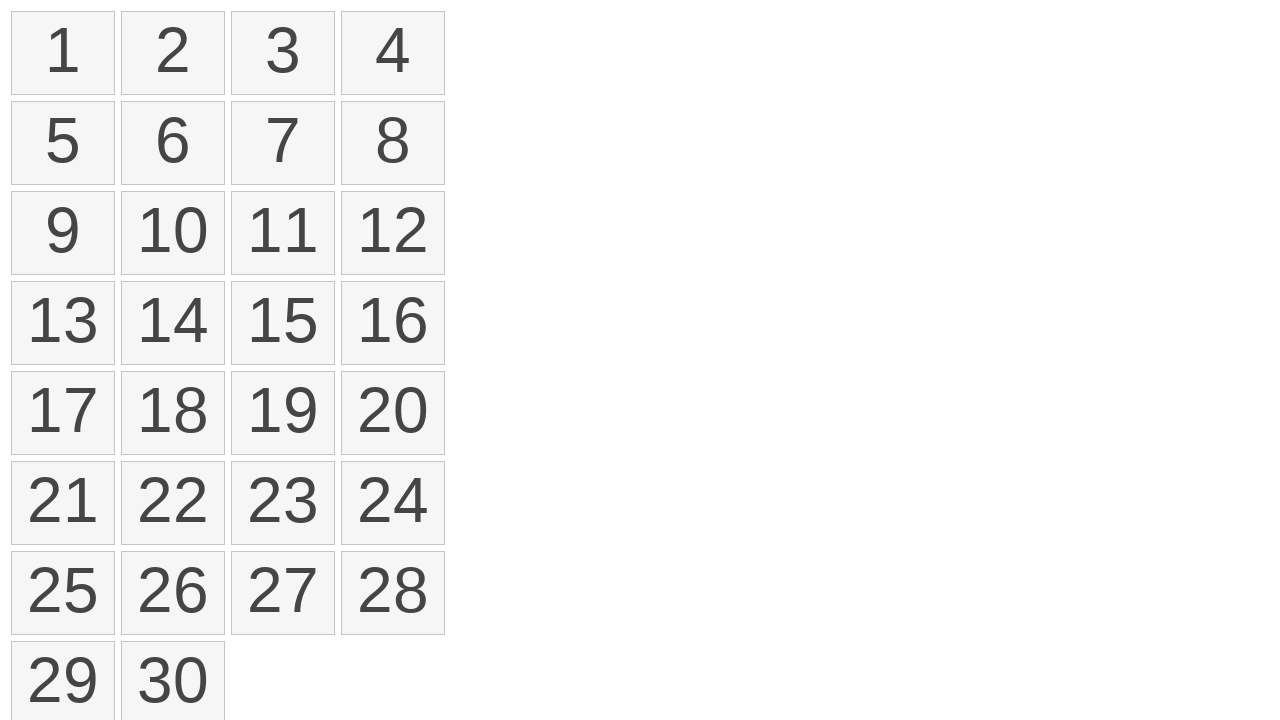

Located first selectable item
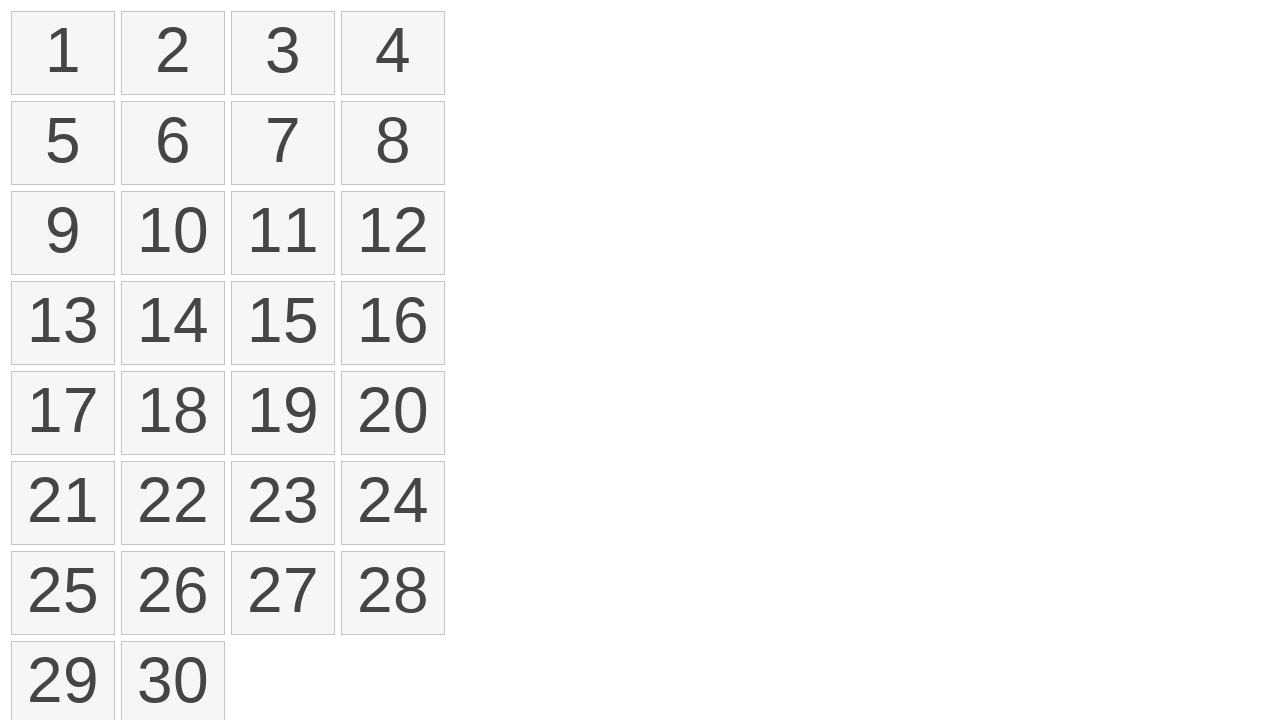

Located fifteenth selectable item
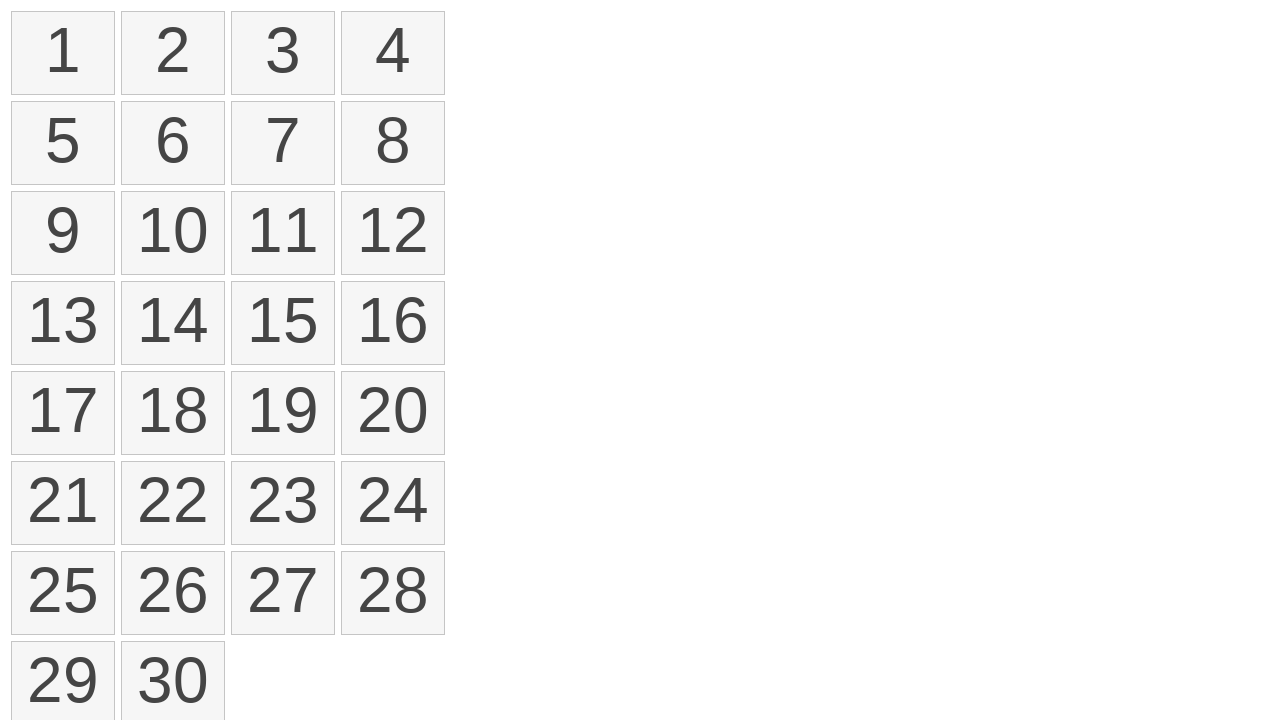

Moved mouse to first item position at (16, 16)
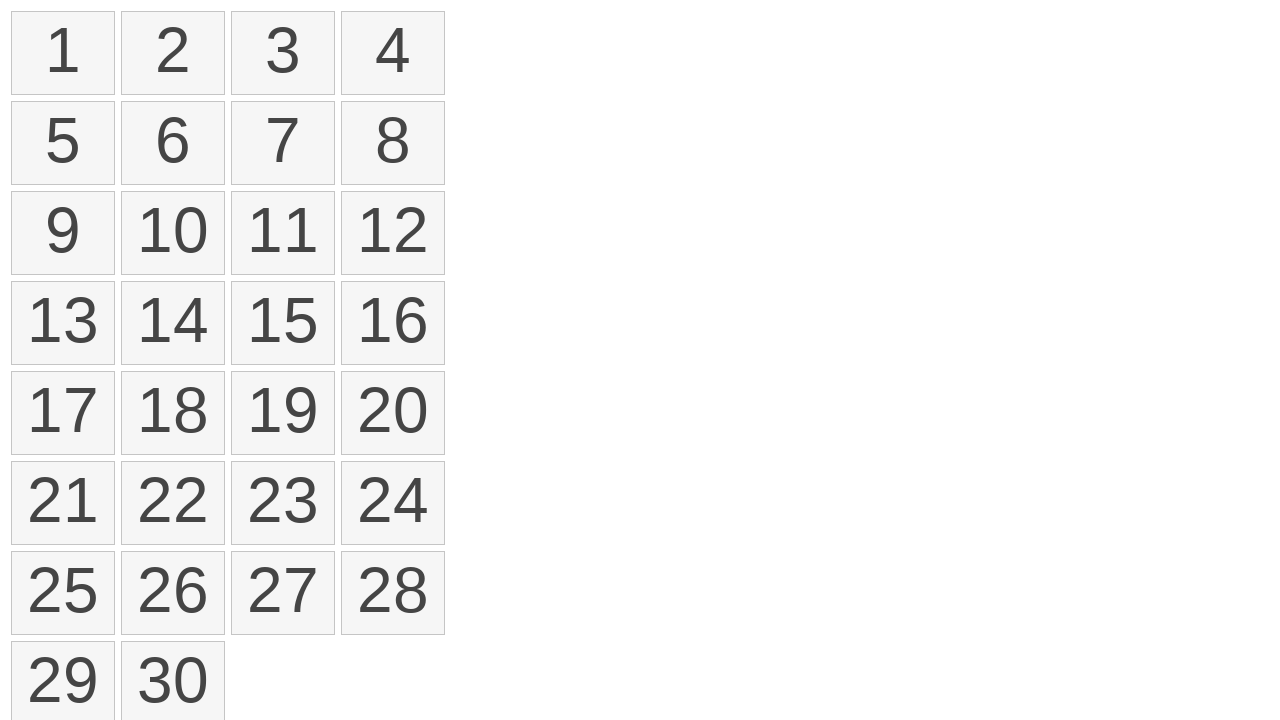

Pressed mouse button down on first item at (16, 16)
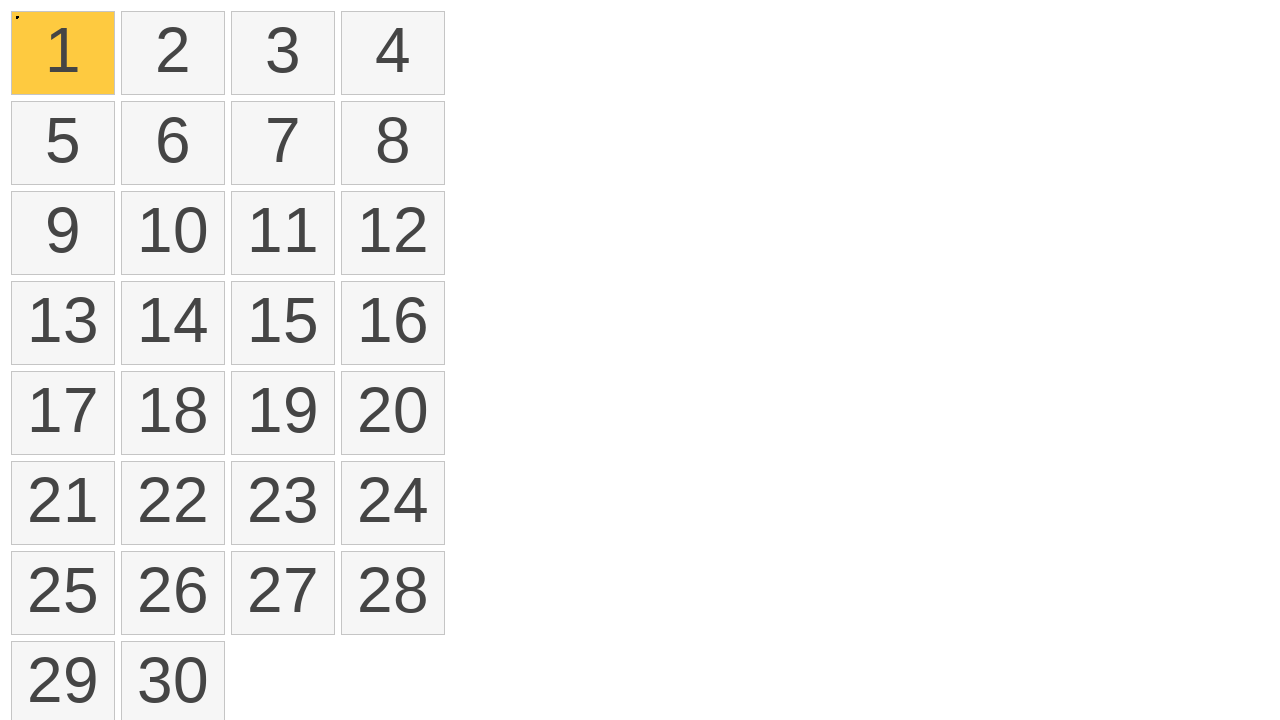

Dragged mouse to fifteenth item position at (236, 286)
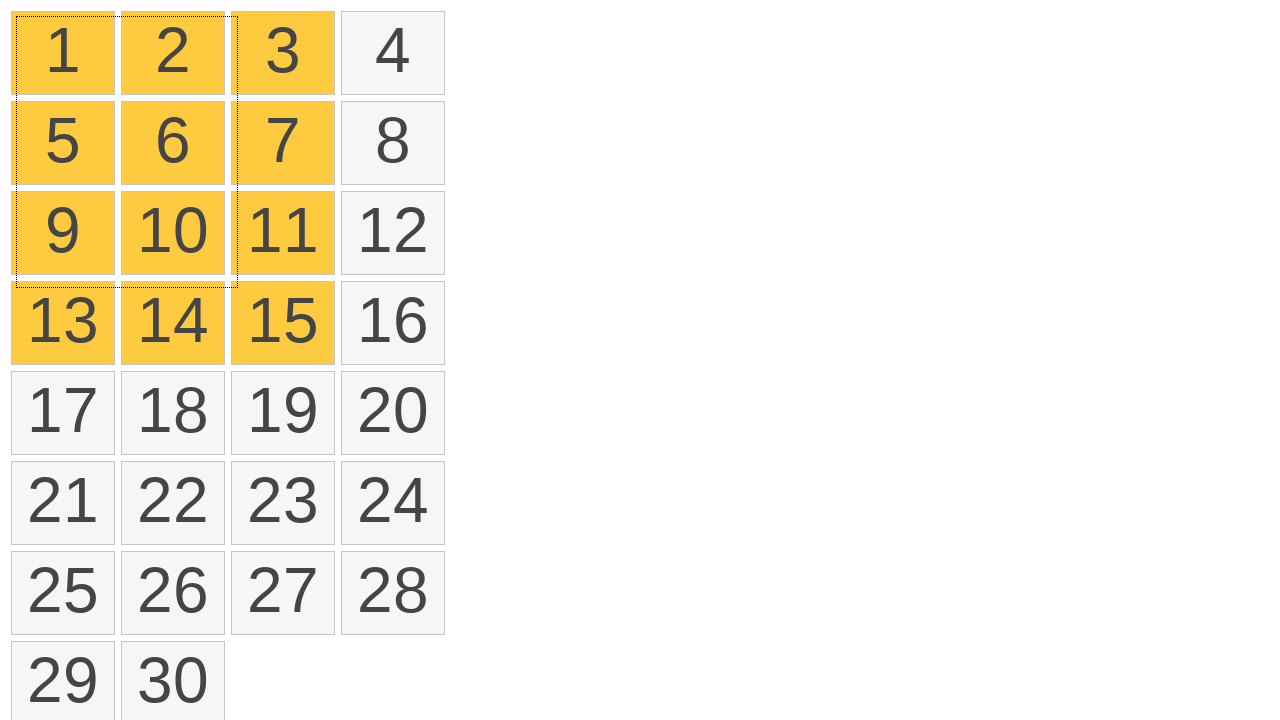

Released mouse button to complete selection at (236, 286)
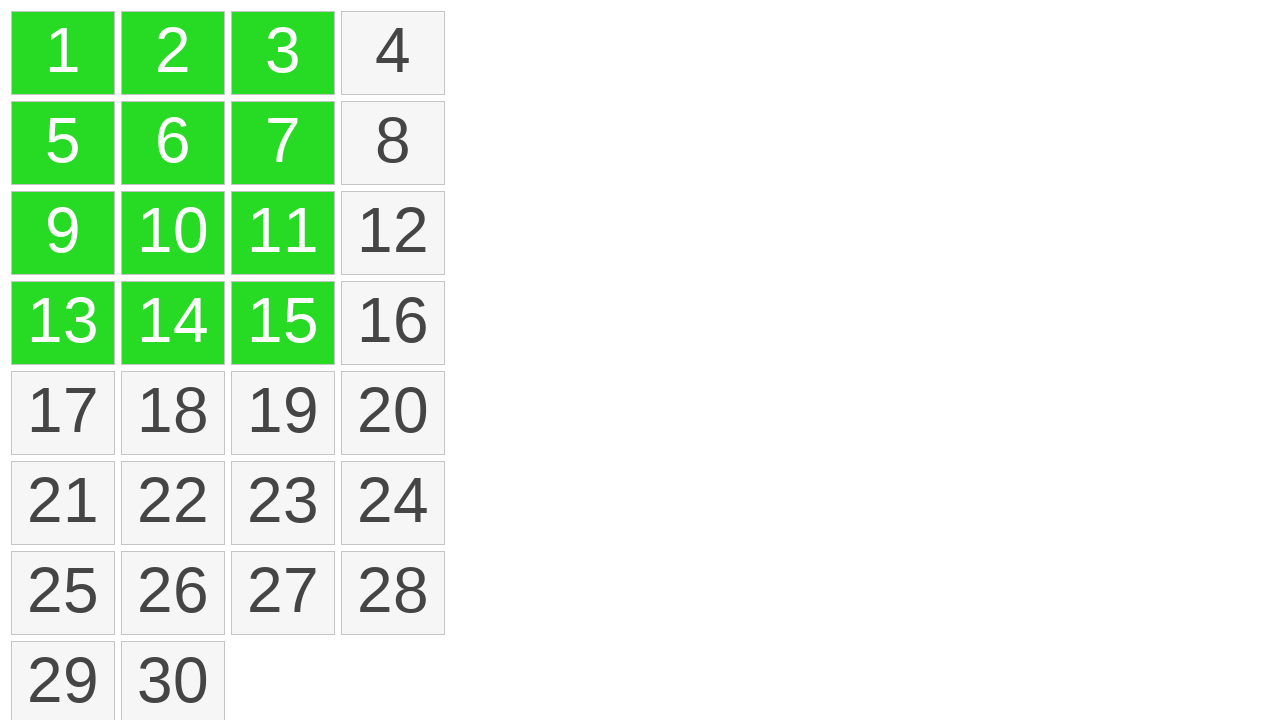

Verified multi-selection applied to items from 1 to 15
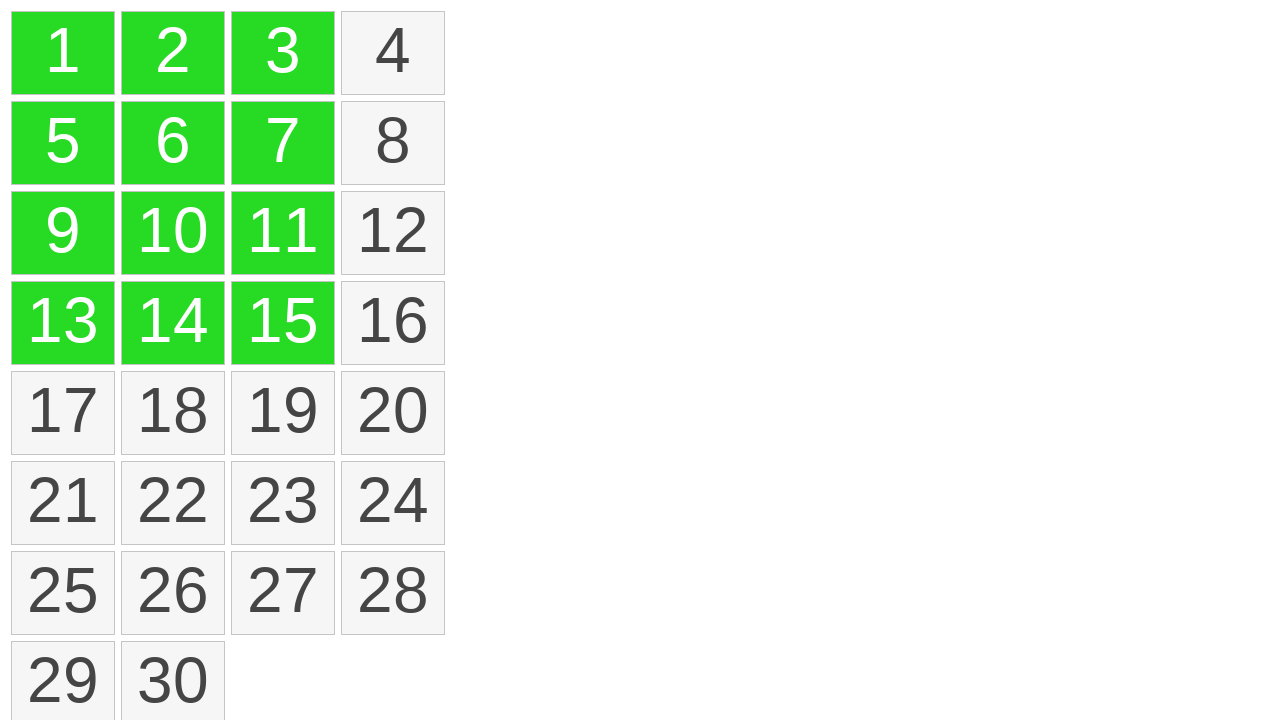

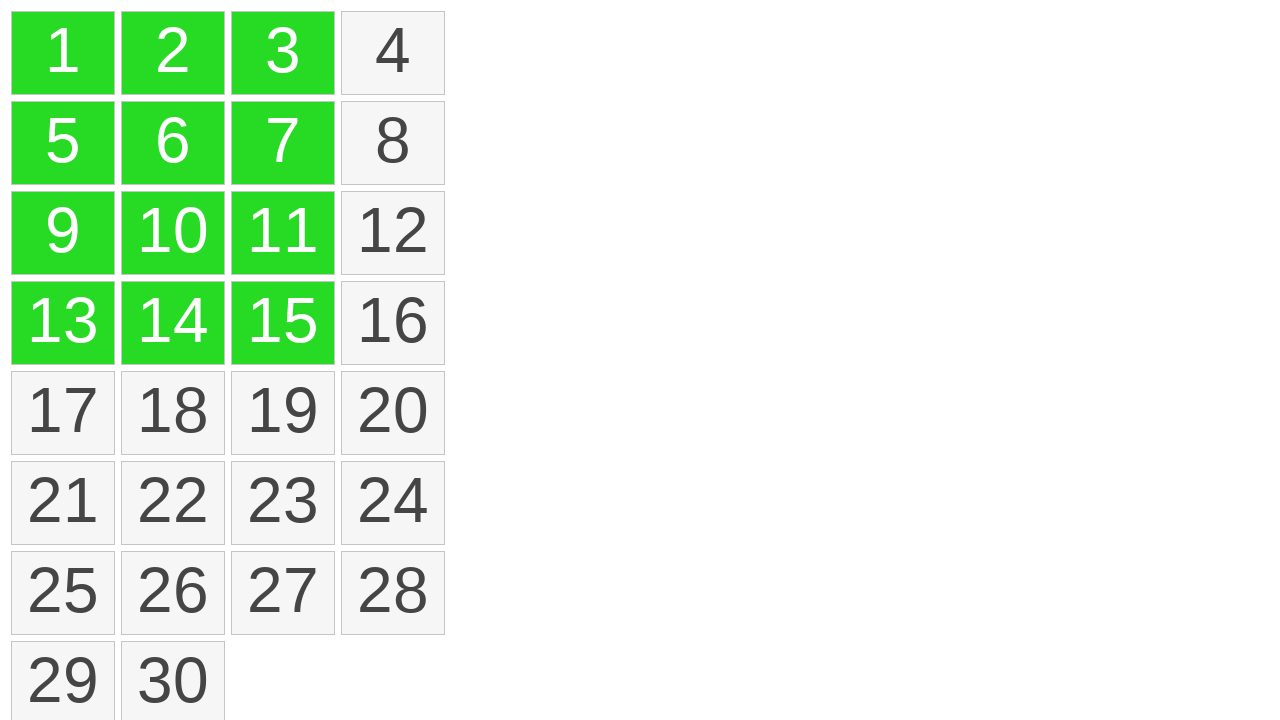